Tests JavaScript alert handling by clicking a button that triggers an alert, accepting the alert, and verifying the success message is displayed.

Starting URL: http://practice.cydeo.com/javascript_alerts

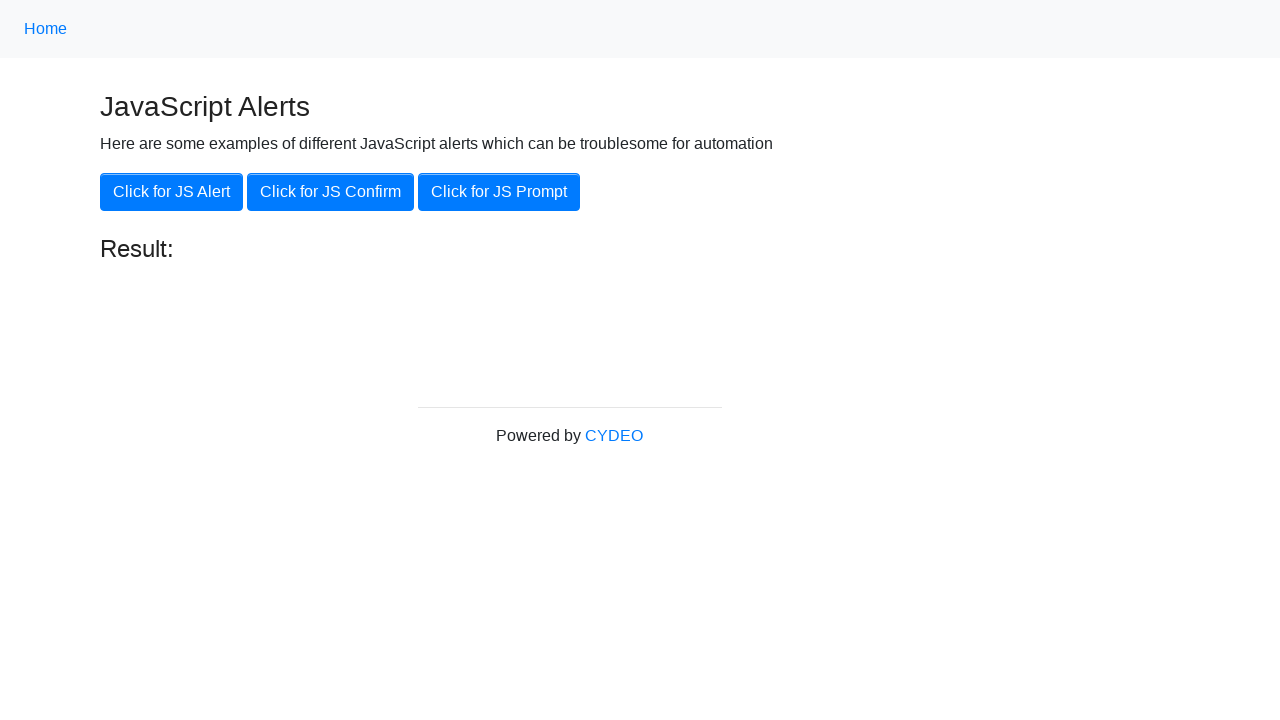

Clicked the 'Click for JS Alert' button at (172, 192) on button[onclick='jsAlert()']
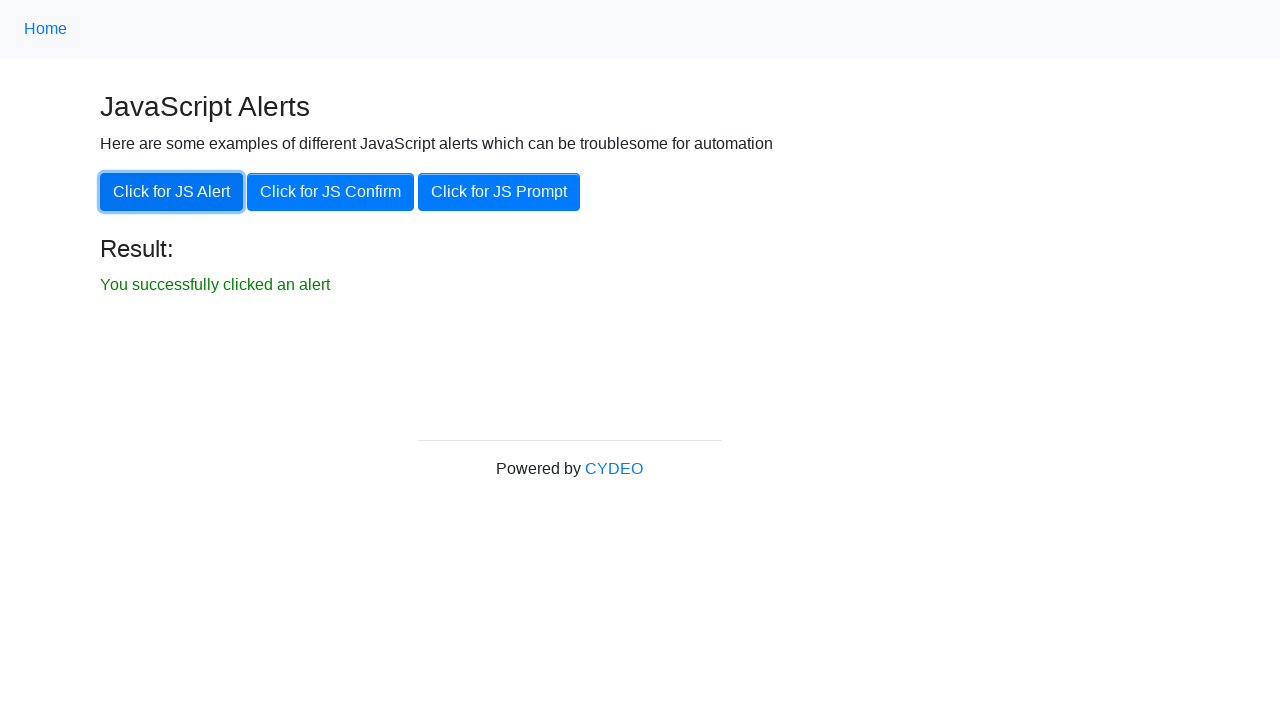

Set up dialog handler to accept alerts
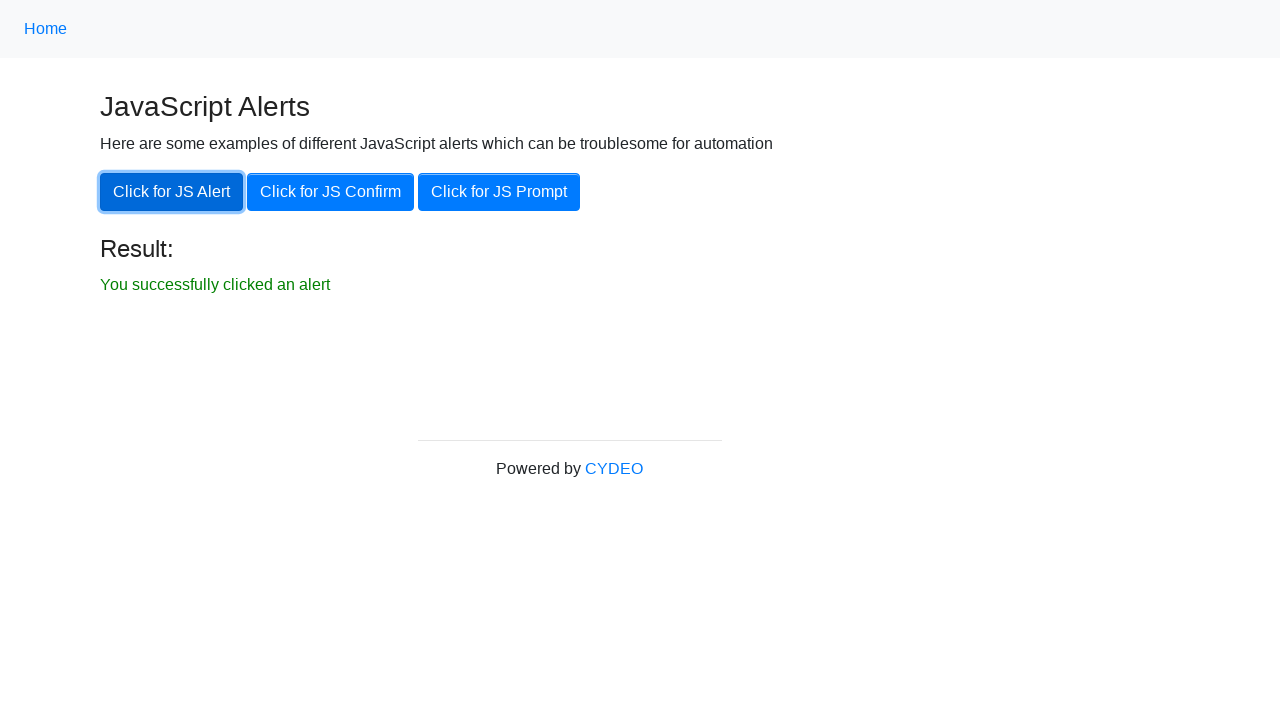

Clicked the alert button again to trigger alert with handler ready at (172, 192) on button[onclick='jsAlert()']
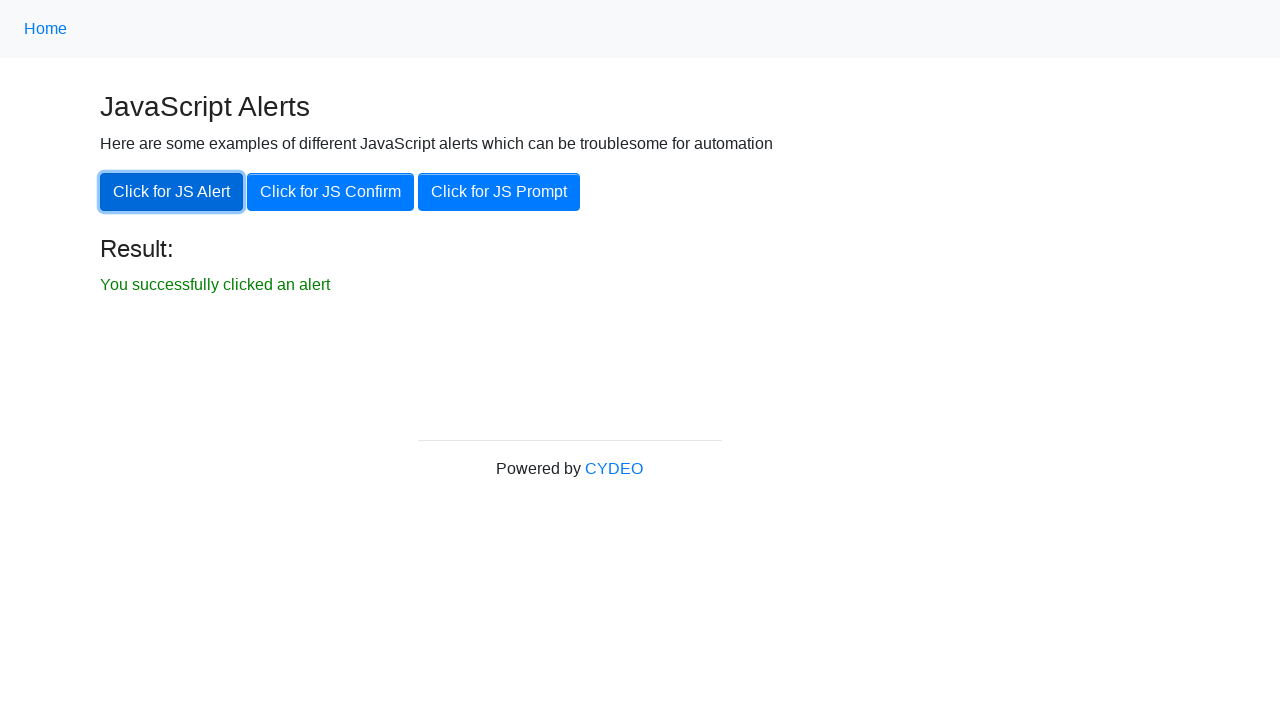

Waited for result element to become visible
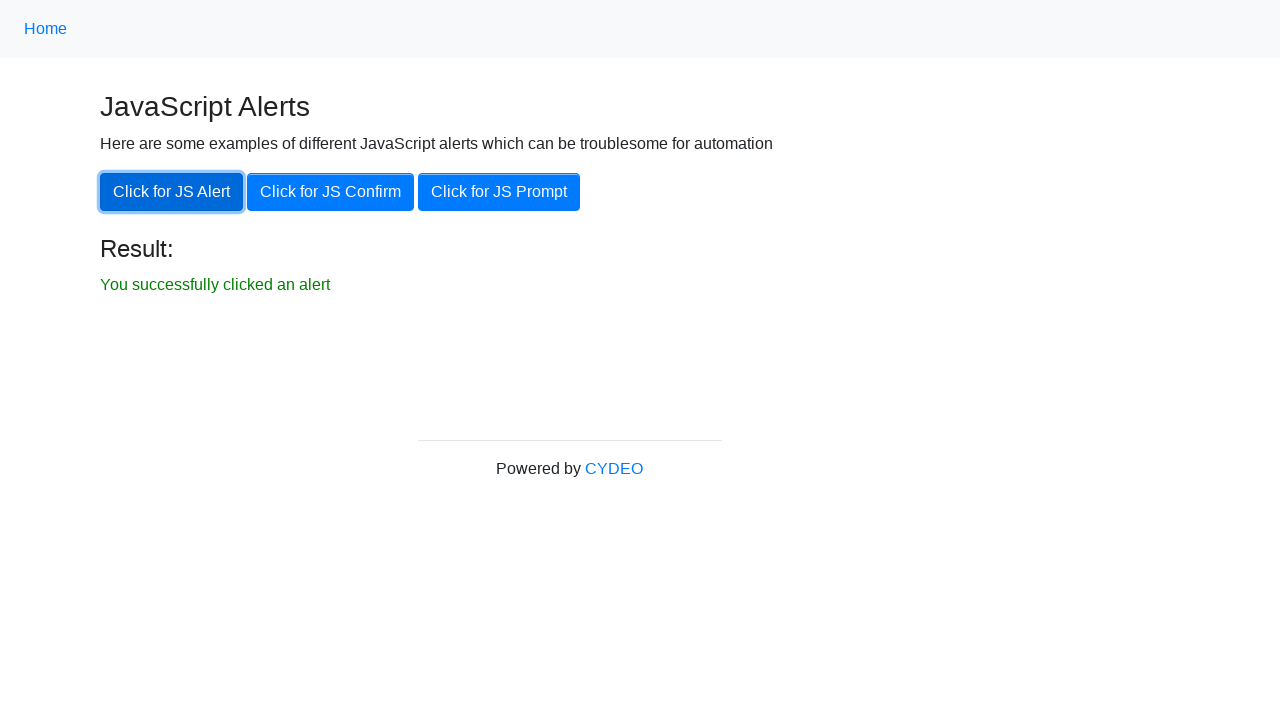

Verified success message 'You successfully clicked an alert' is displayed
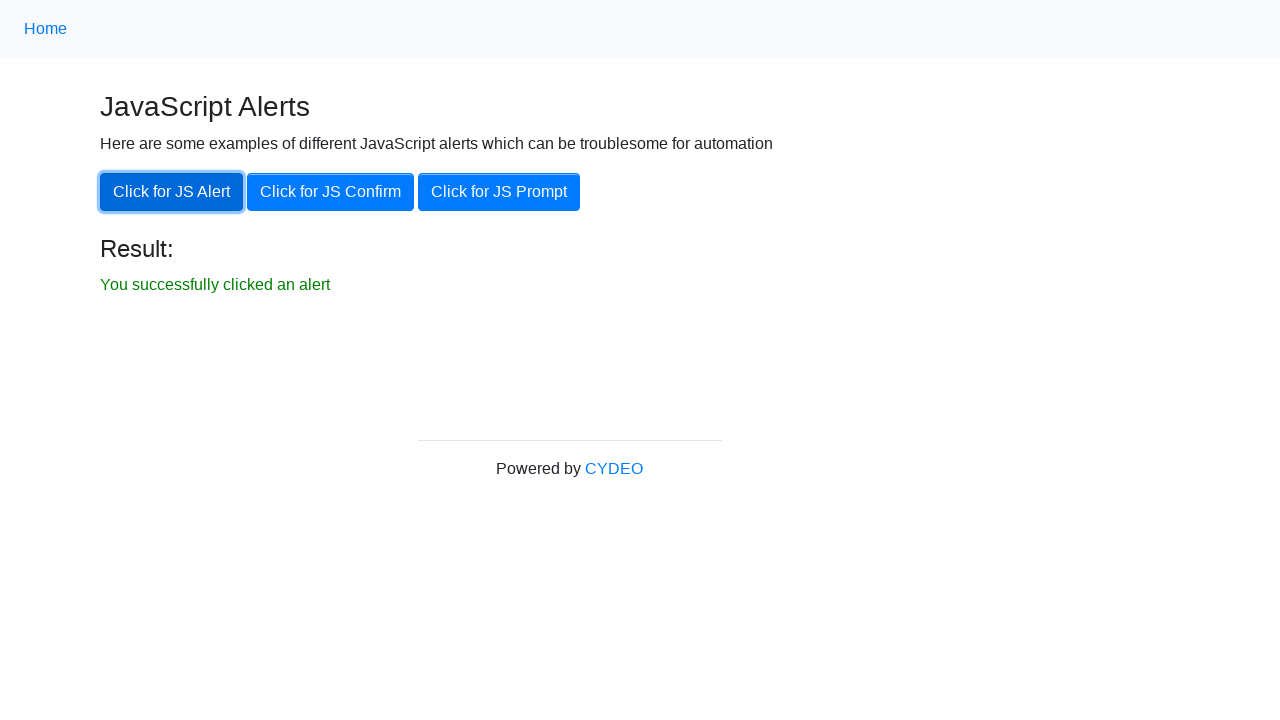

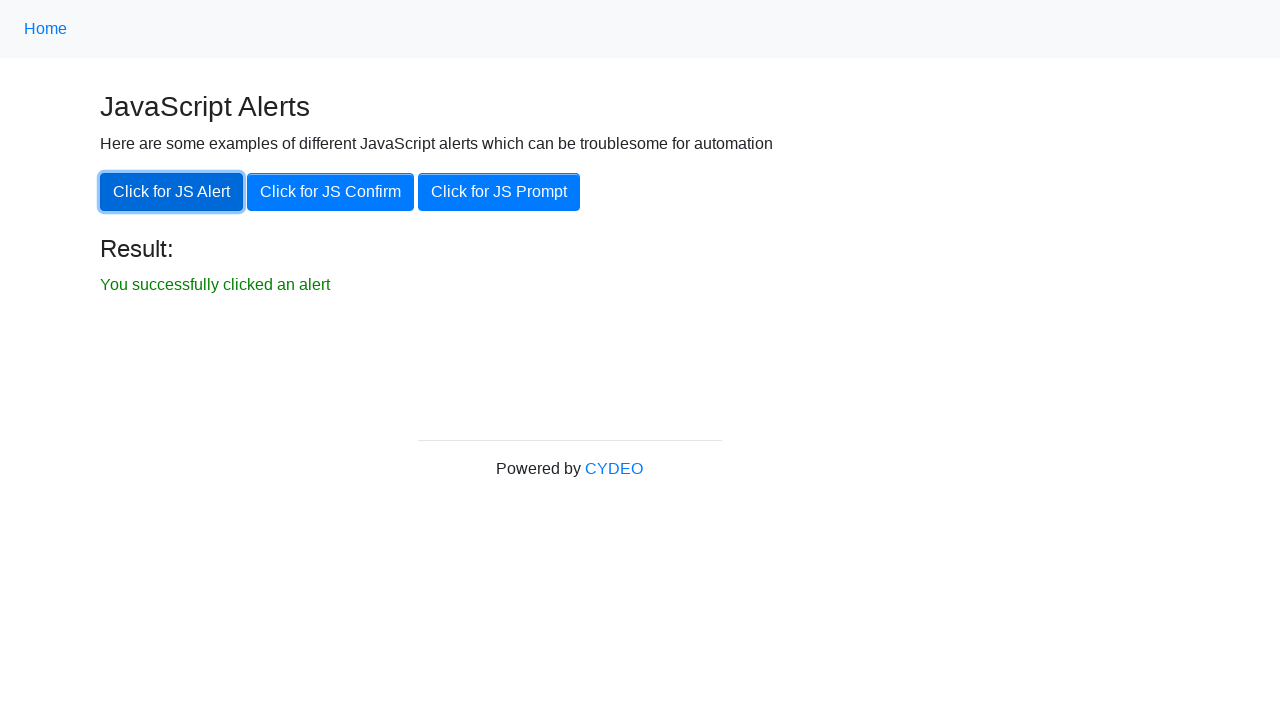